Tests form filling functionality by navigating to httpbin's form page and entering a customer name value

Starting URL: https://httpbin.org/forms/post

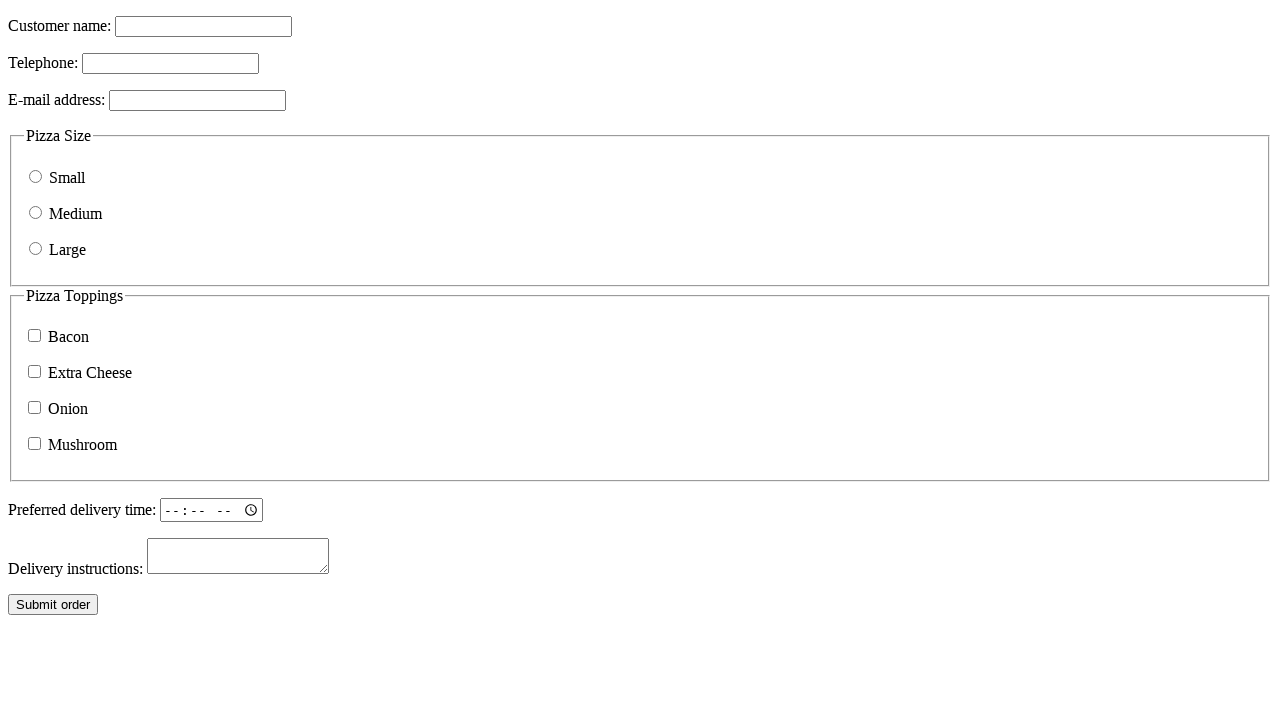

Navigated to httpbin form page
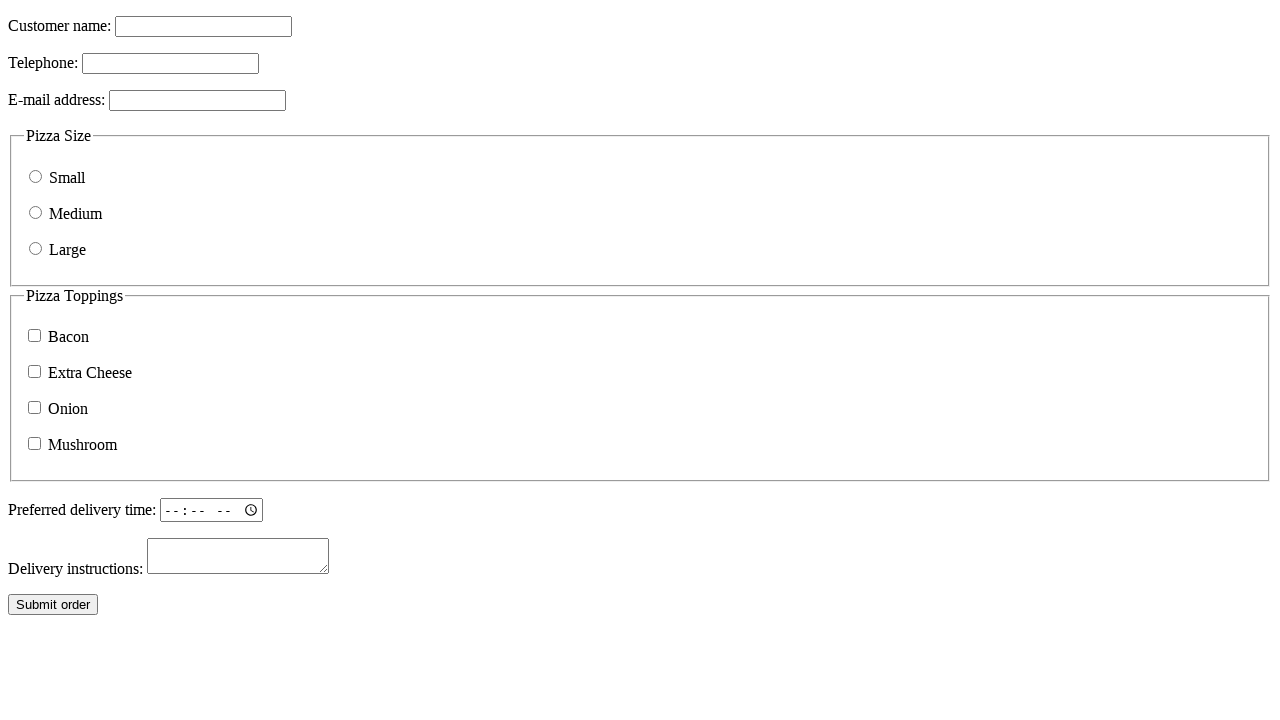

Filled customer name field with 'test@example.com' on input[name='custname']
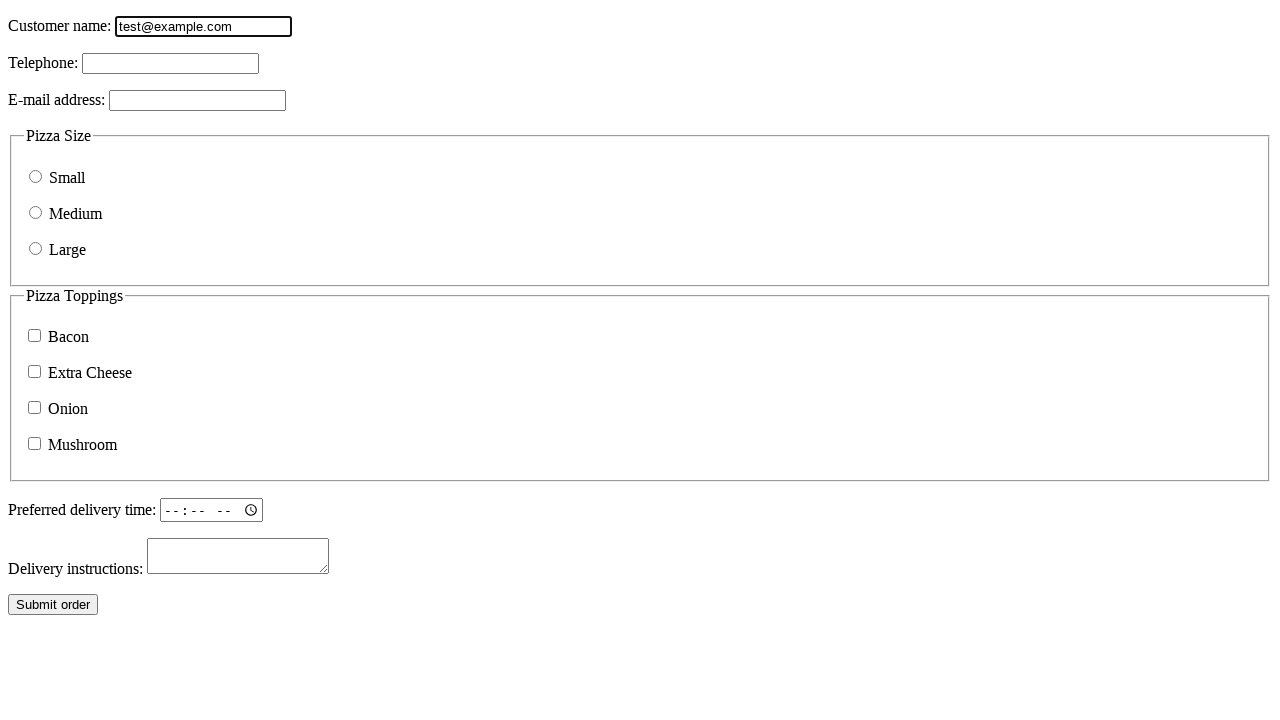

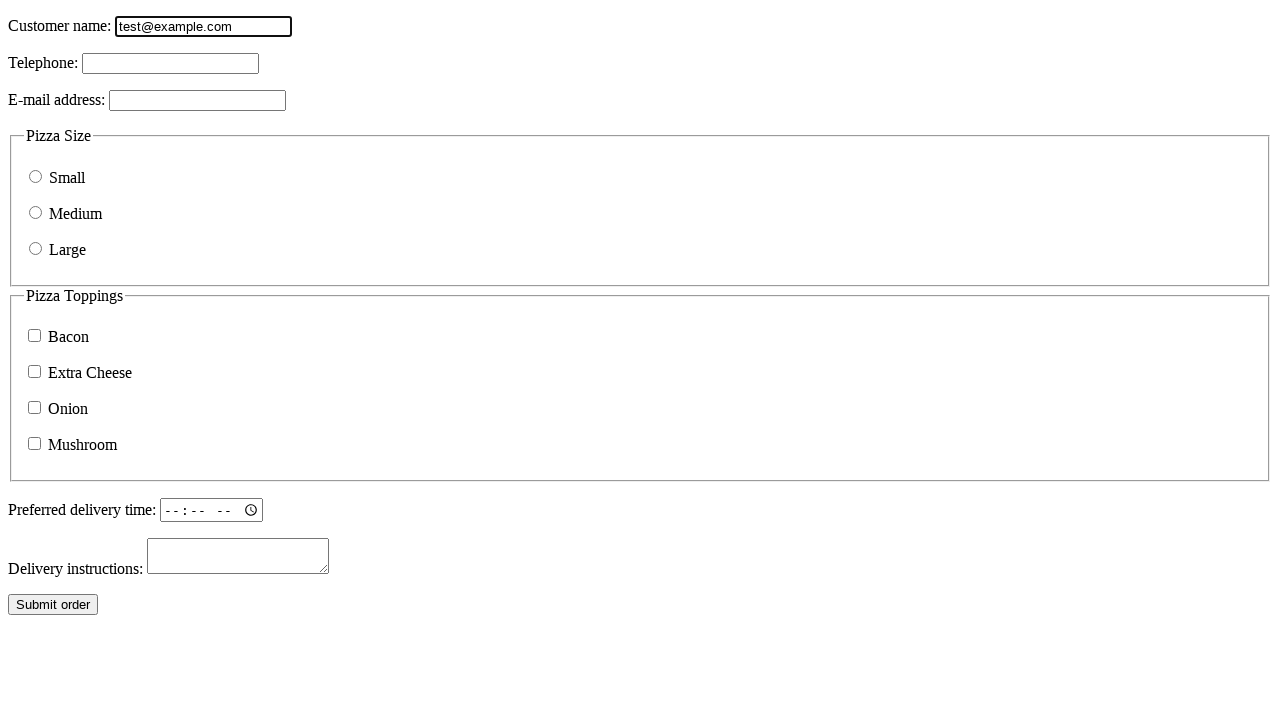